Tests the display status of various form elements by checking if they are visible and interacting with them

Starting URL: https://automationfc.github.io/basic-form/index.html

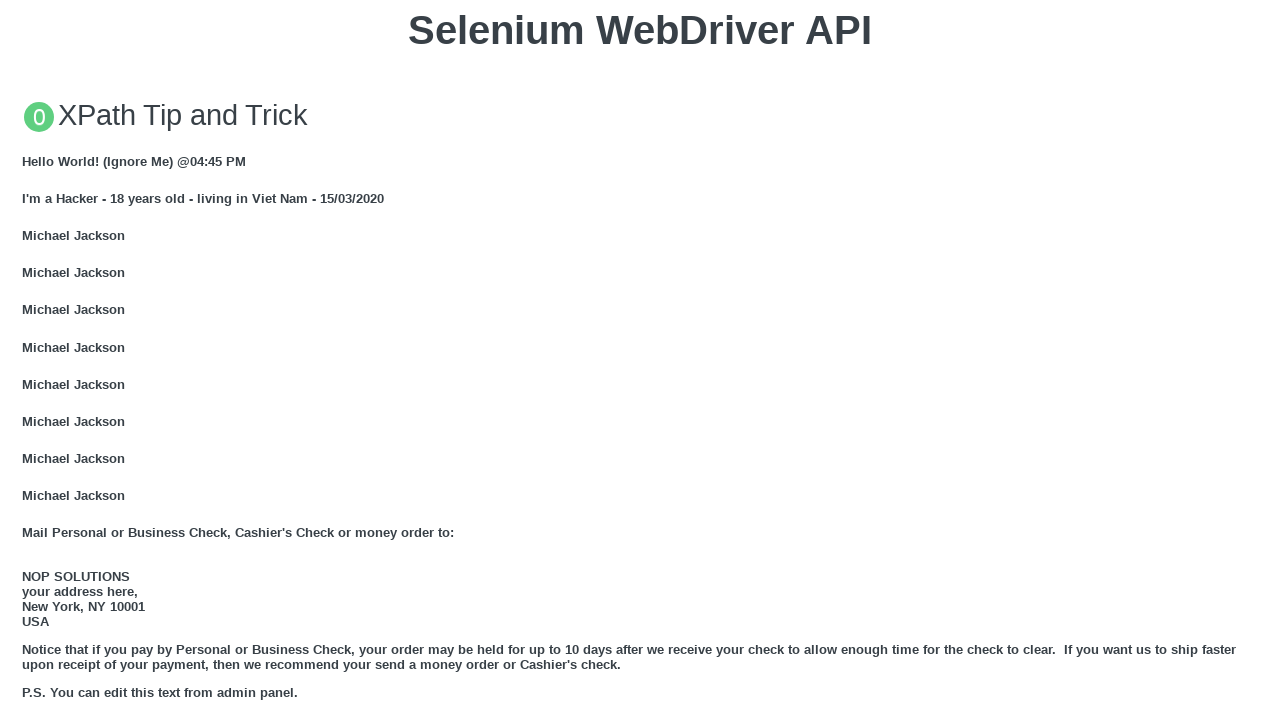

Located email textbox element
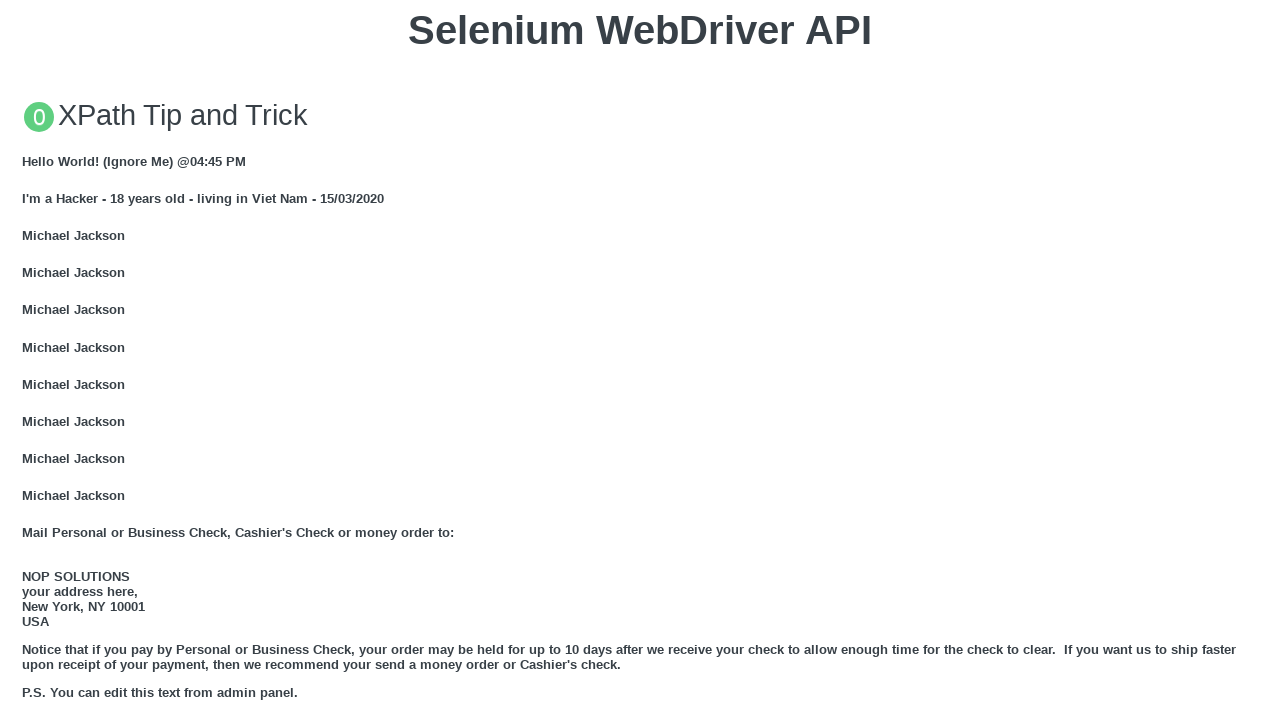

Located under 18 radio button element
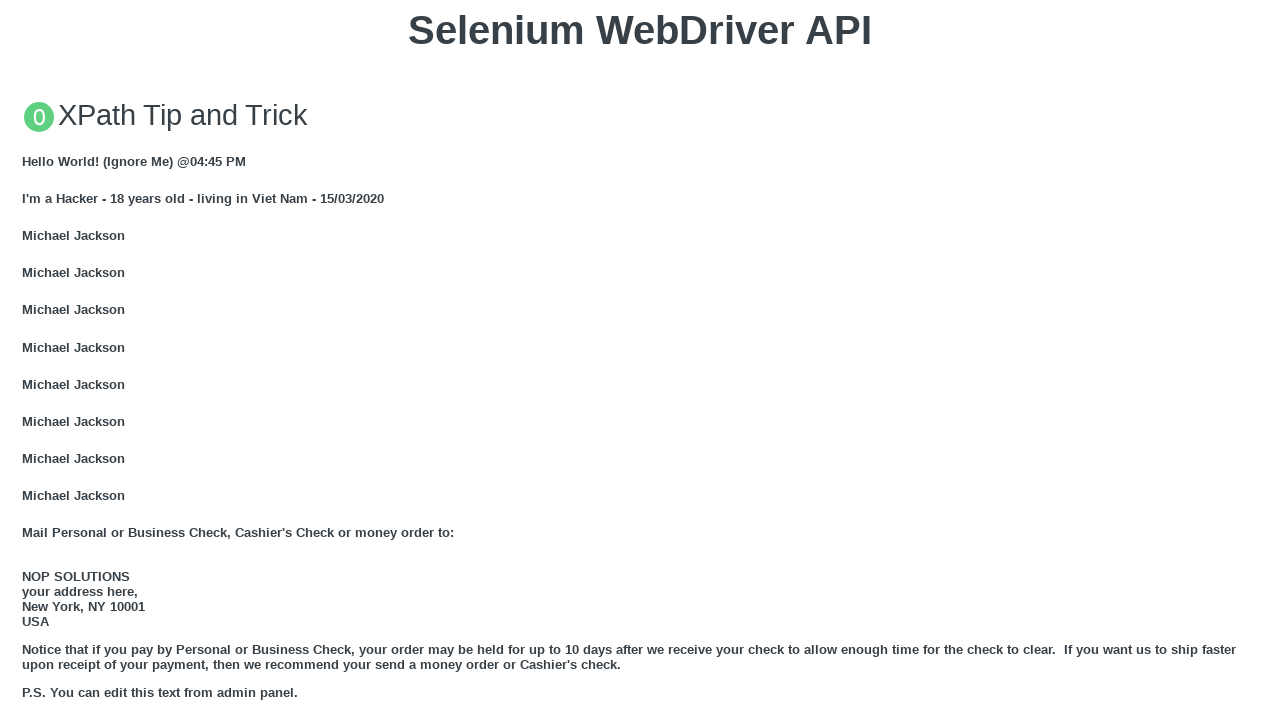

Located education textarea element
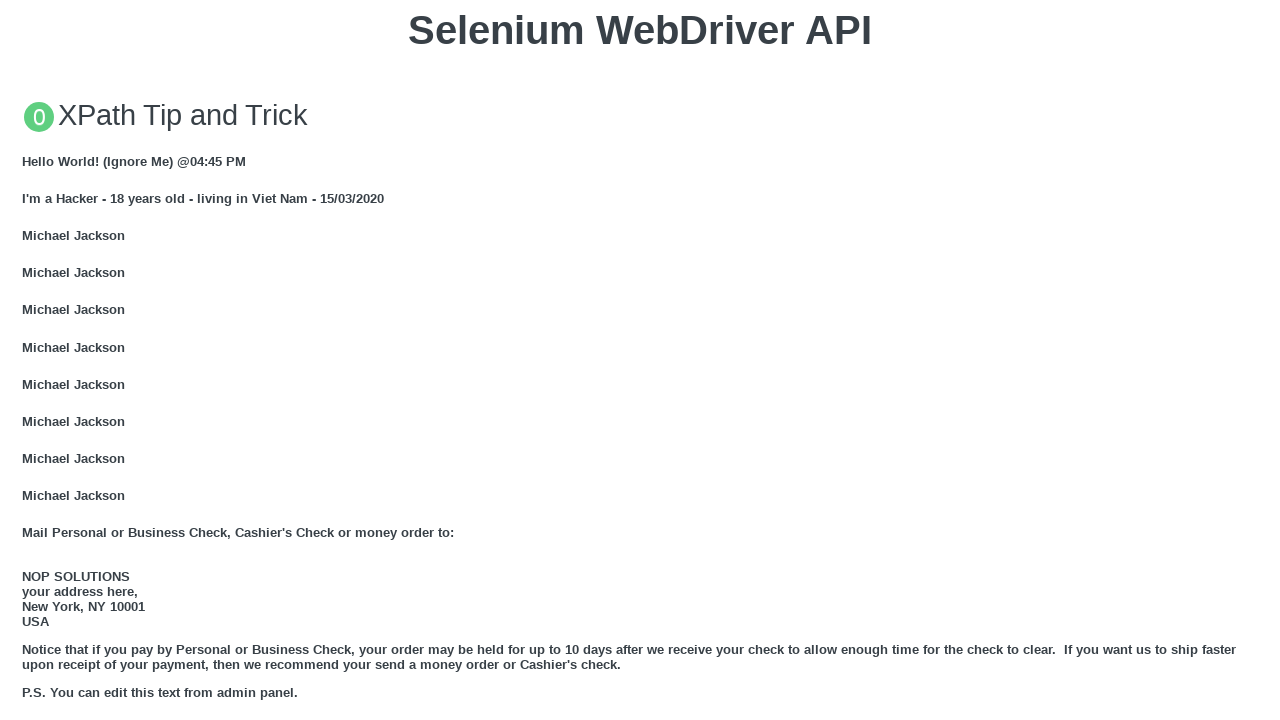

Located User5 element
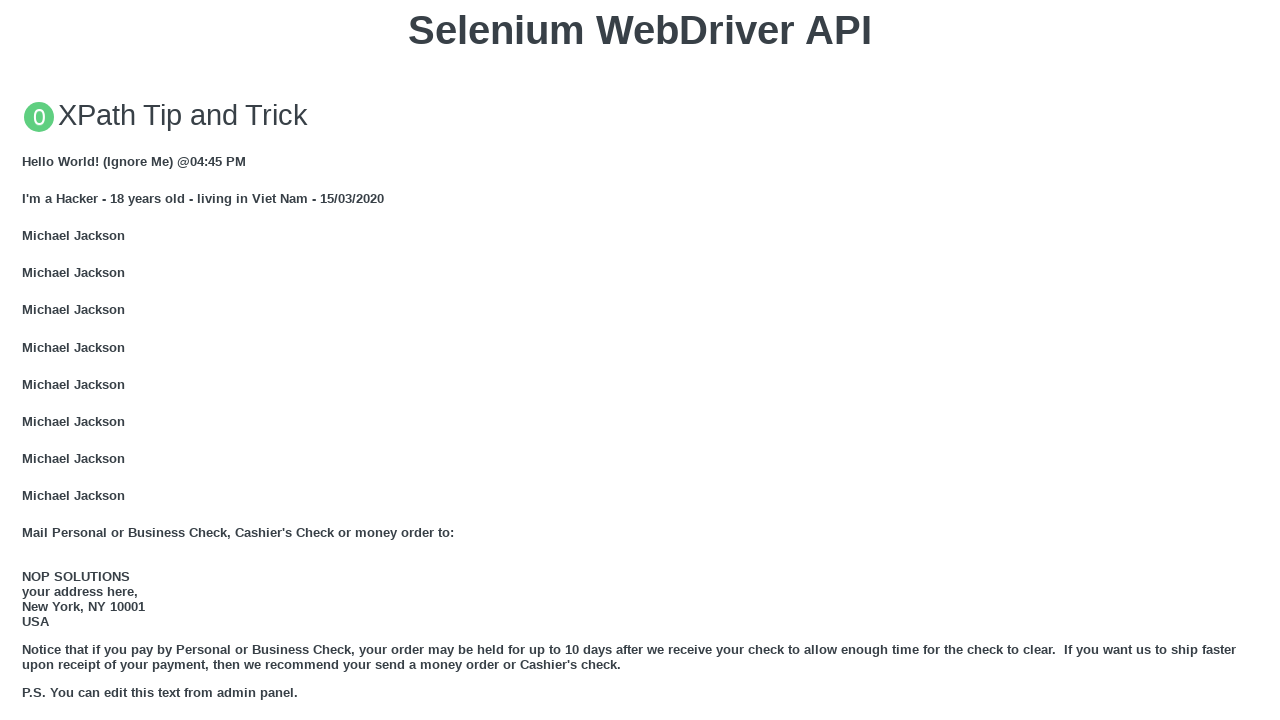

Email textbox is visible
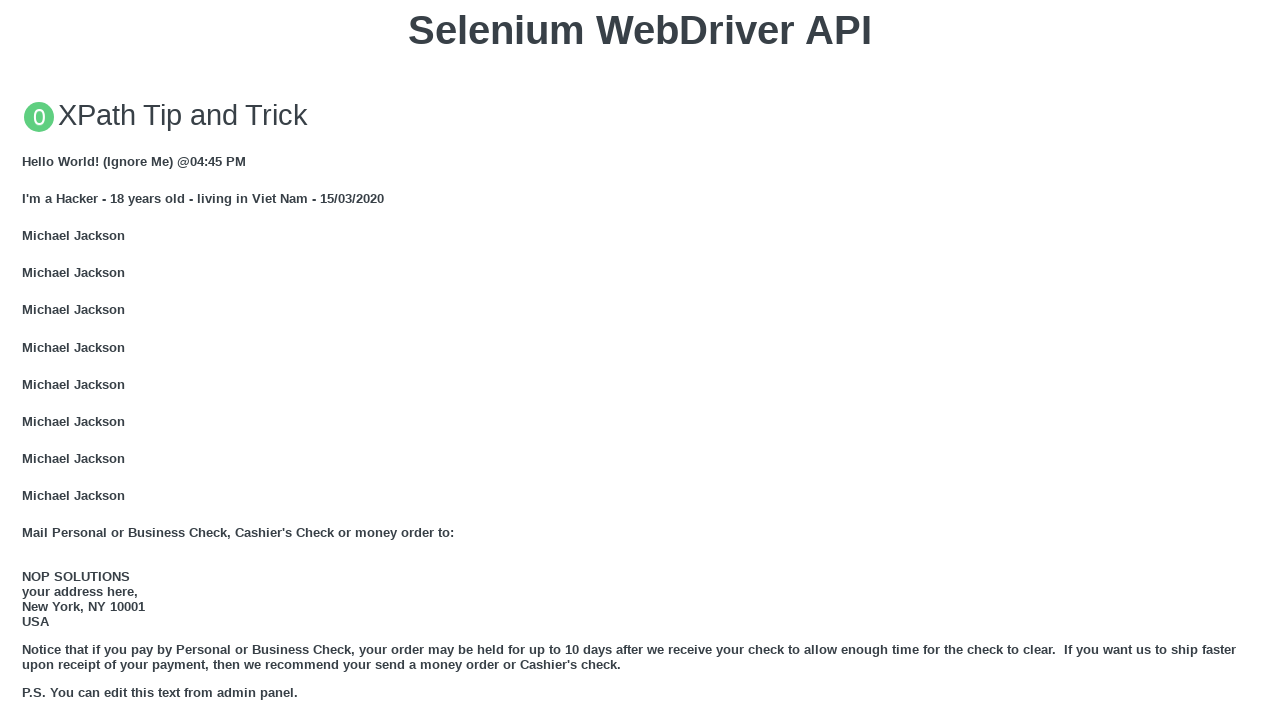

Cleared email textbox on #mail
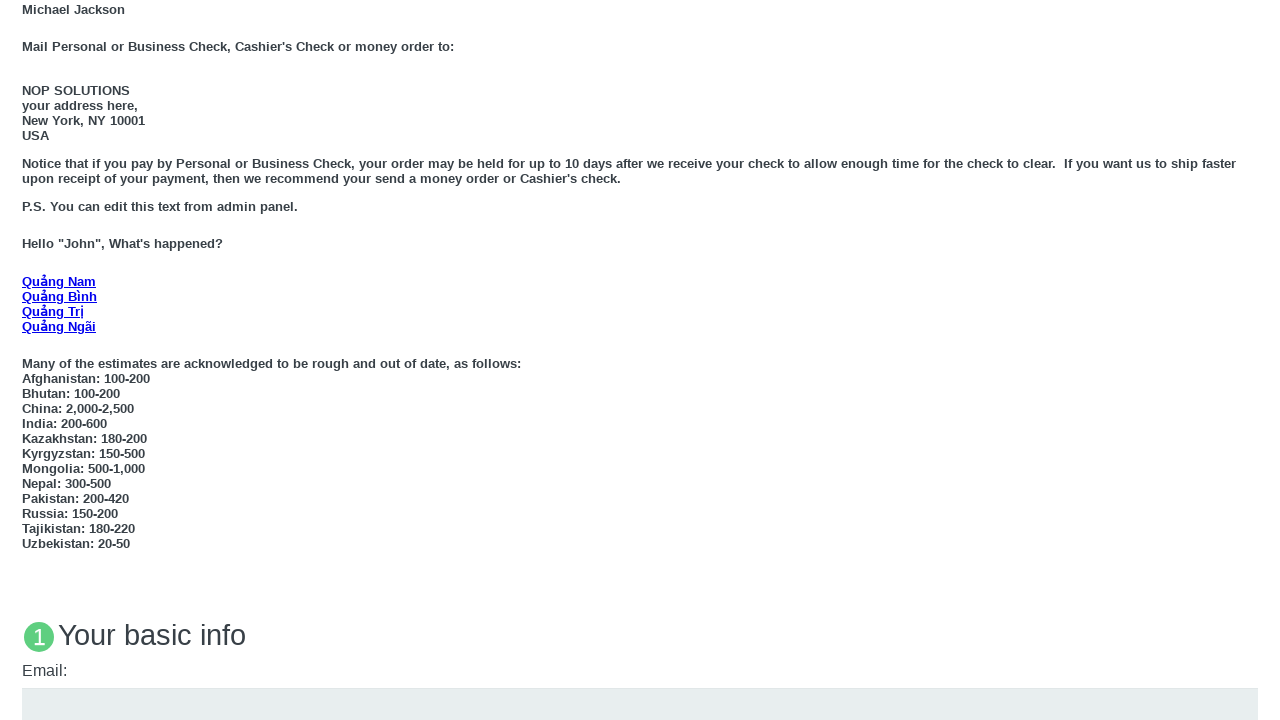

Filled email textbox with 'Automation Testing' on #mail
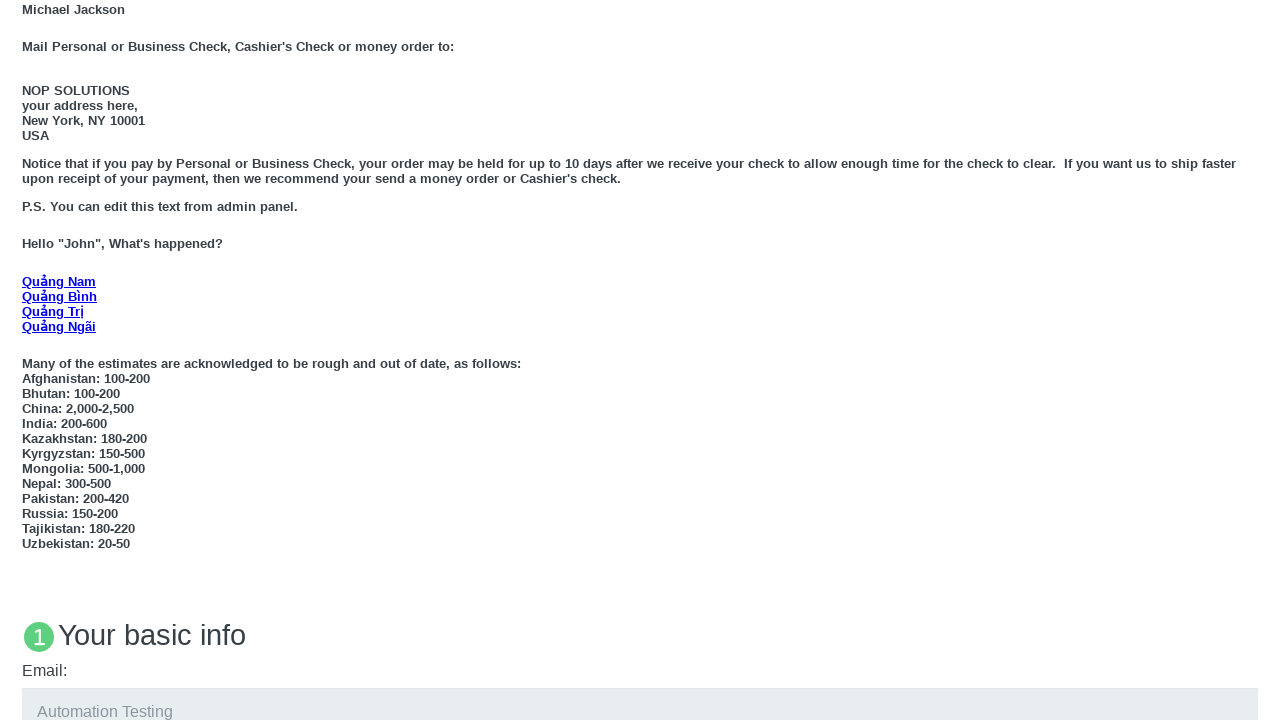

Under 18 radio button is visible
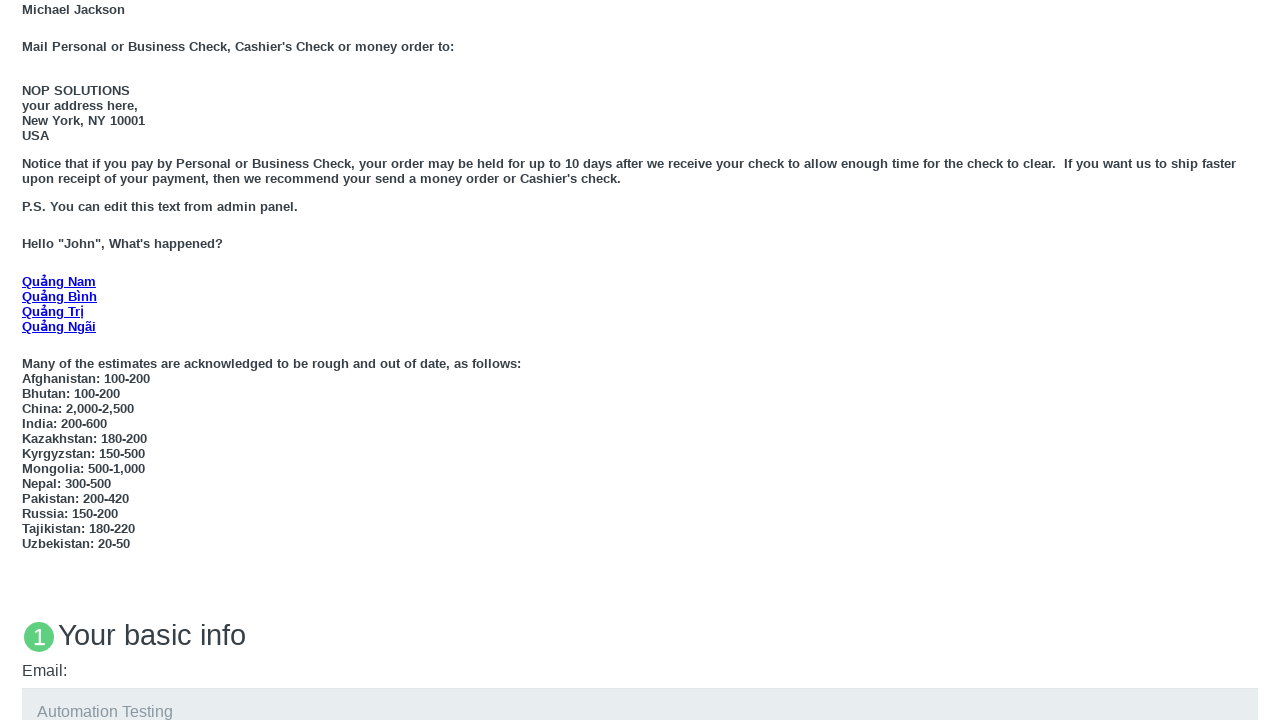

Clicked under 18 radio button at (28, 360) on #under_18
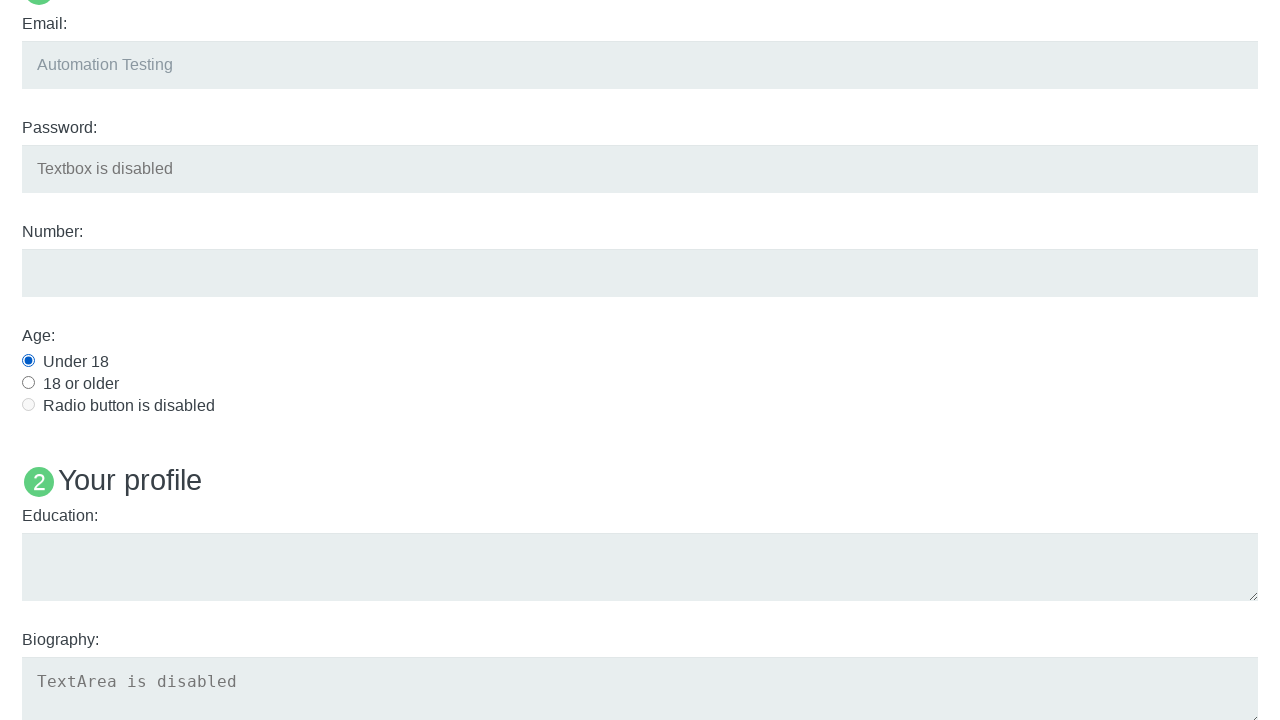

Education textarea is visible
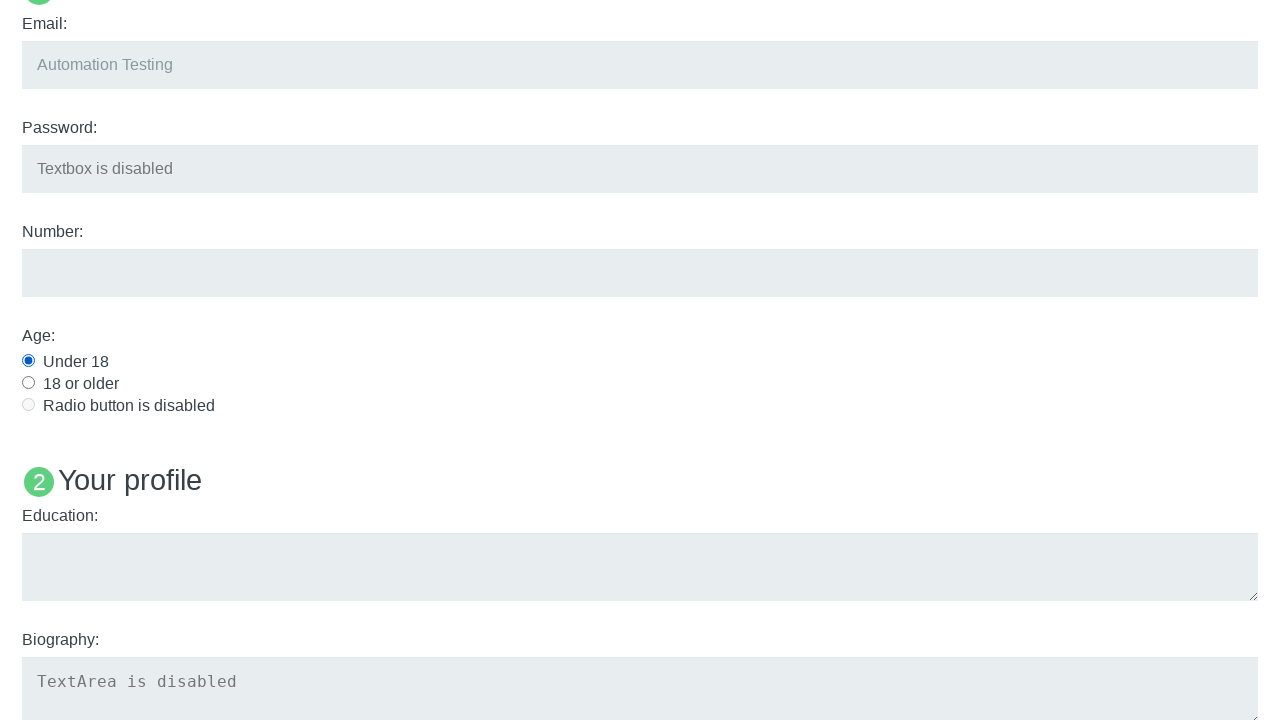

Cleared education textarea on #edu
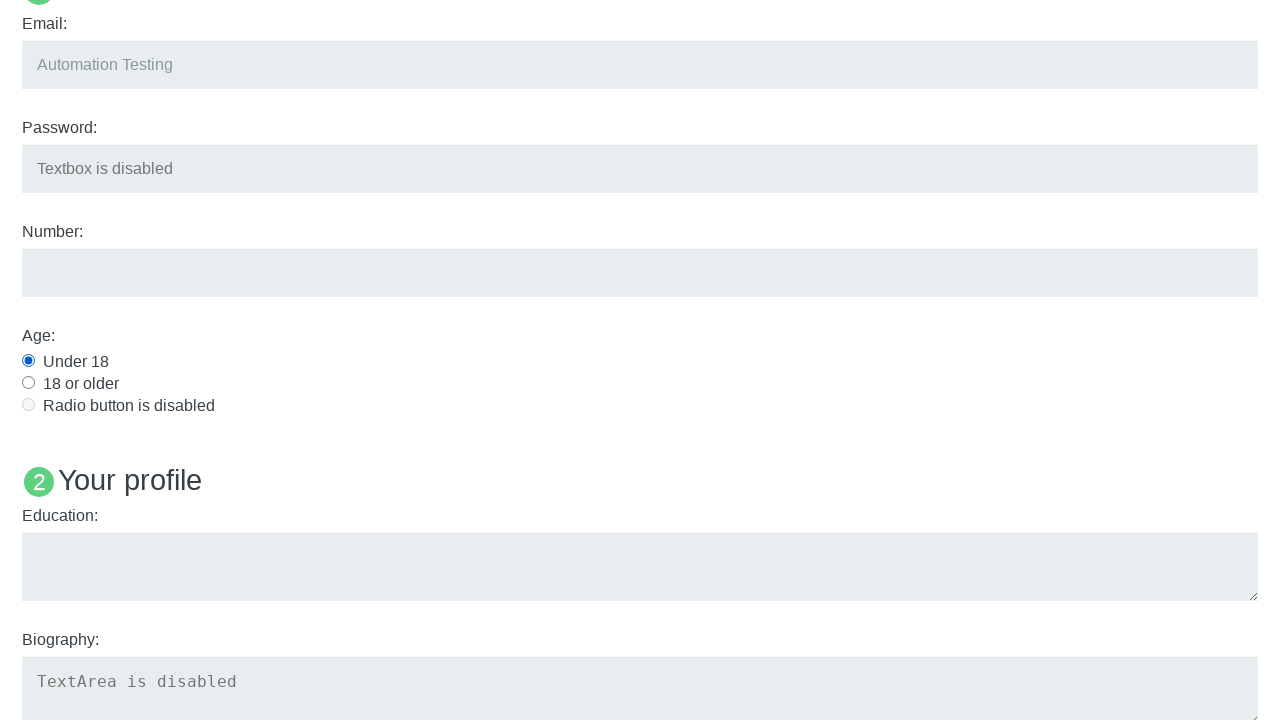

Filled education textarea with 'Automation Testing' on #edu
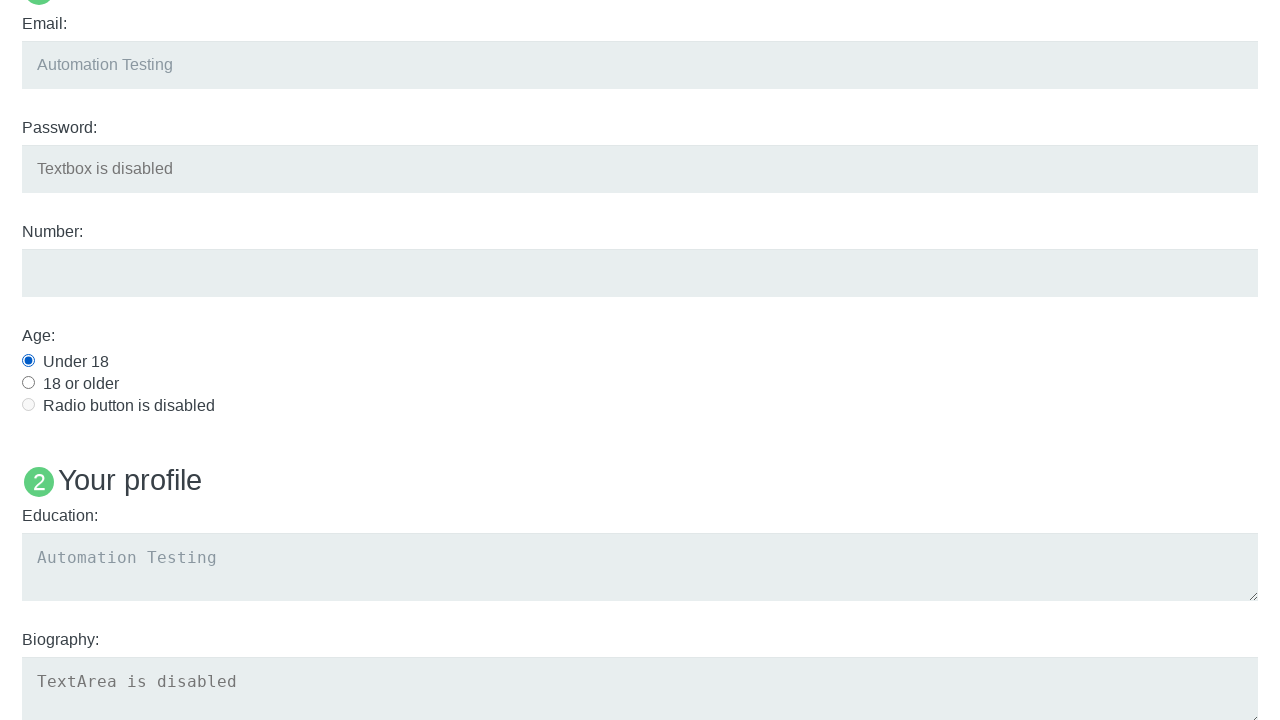

Checked if User5 element is visible
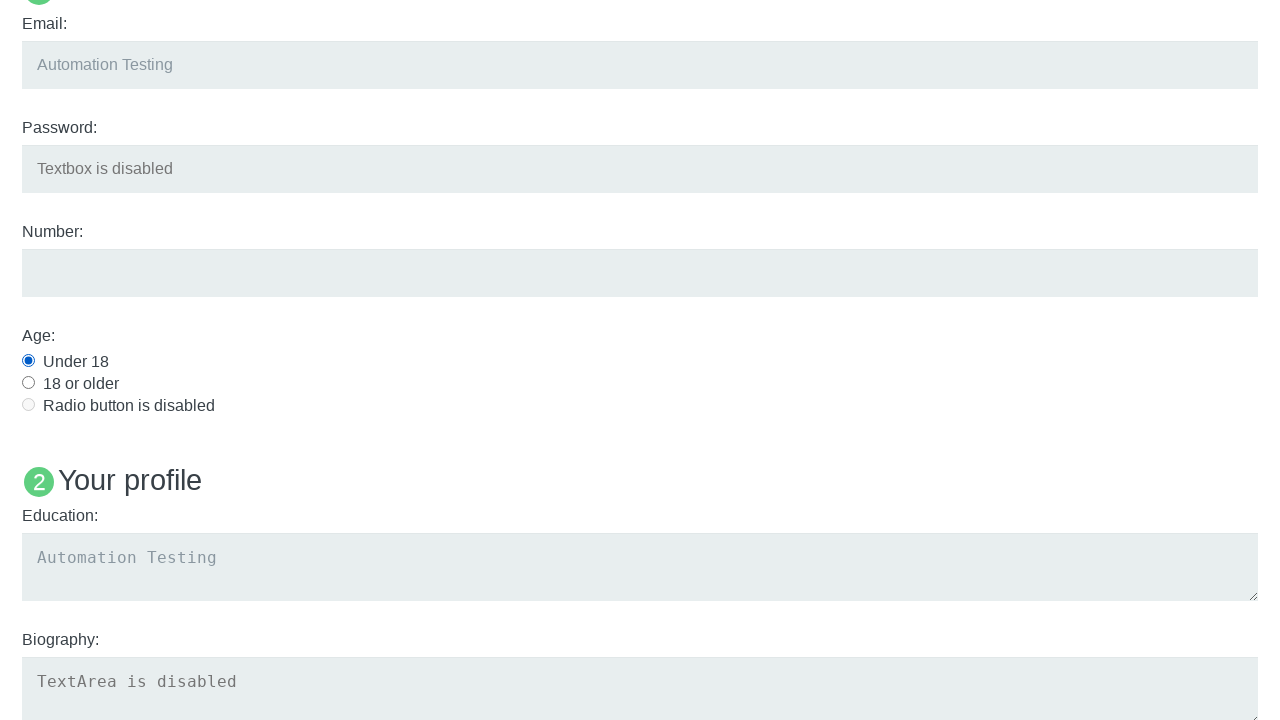

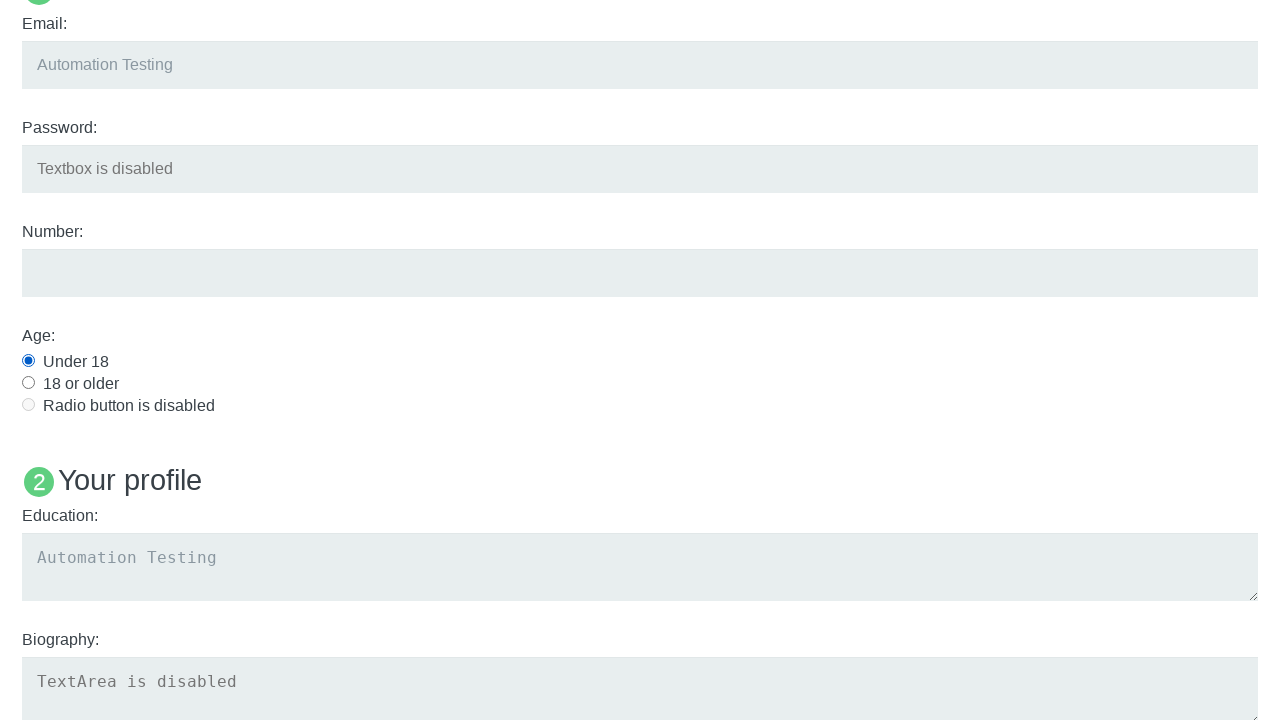